Tests the product filter functionality on an e-commerce offers page by searching for "Rice" and verifying that all displayed results contain "Rice" in their name.

Starting URL: https://rahulshettyacademy.com/greenkart/#/offers

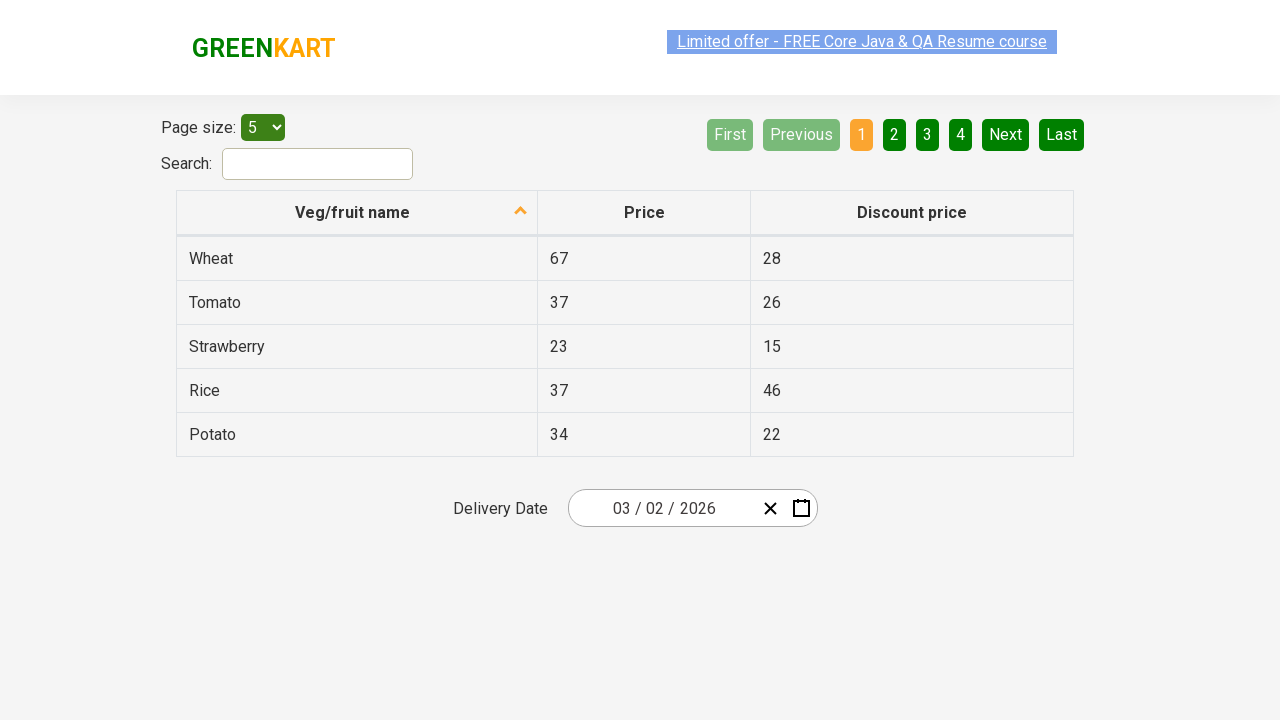

Filled search field with 'Rice' to filter products on #search-field
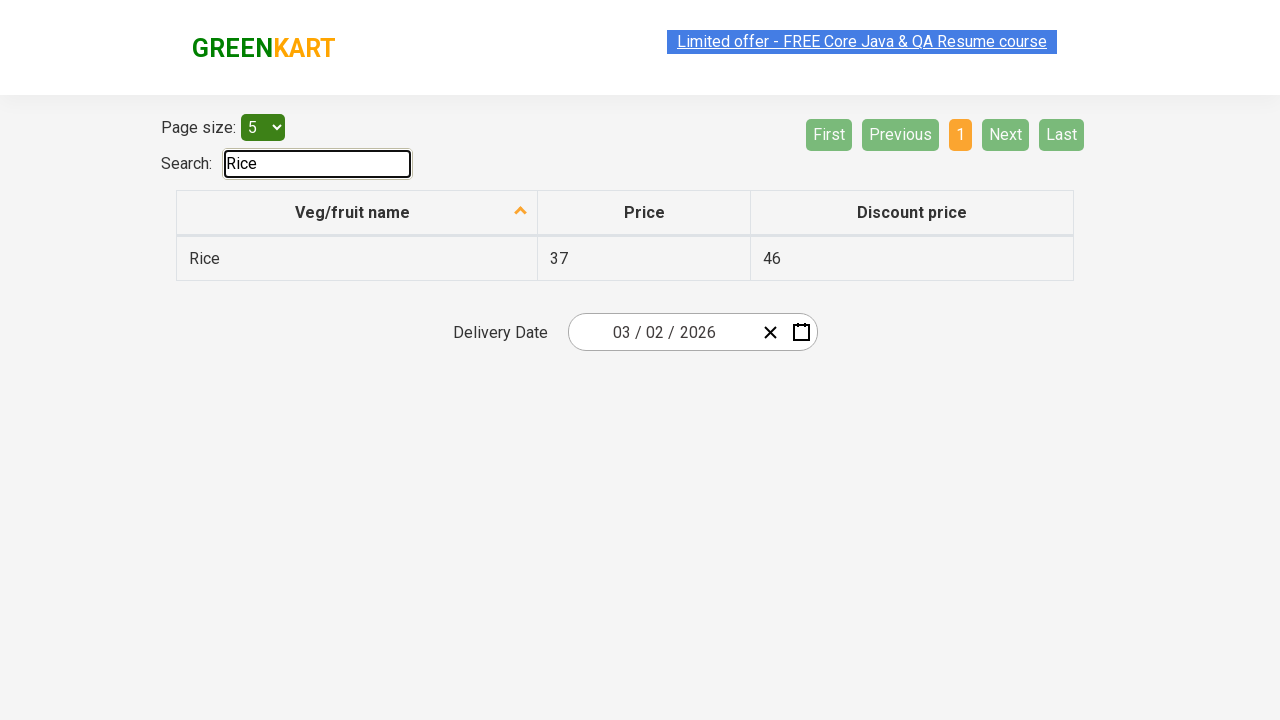

Filtered results loaded and product names are visible
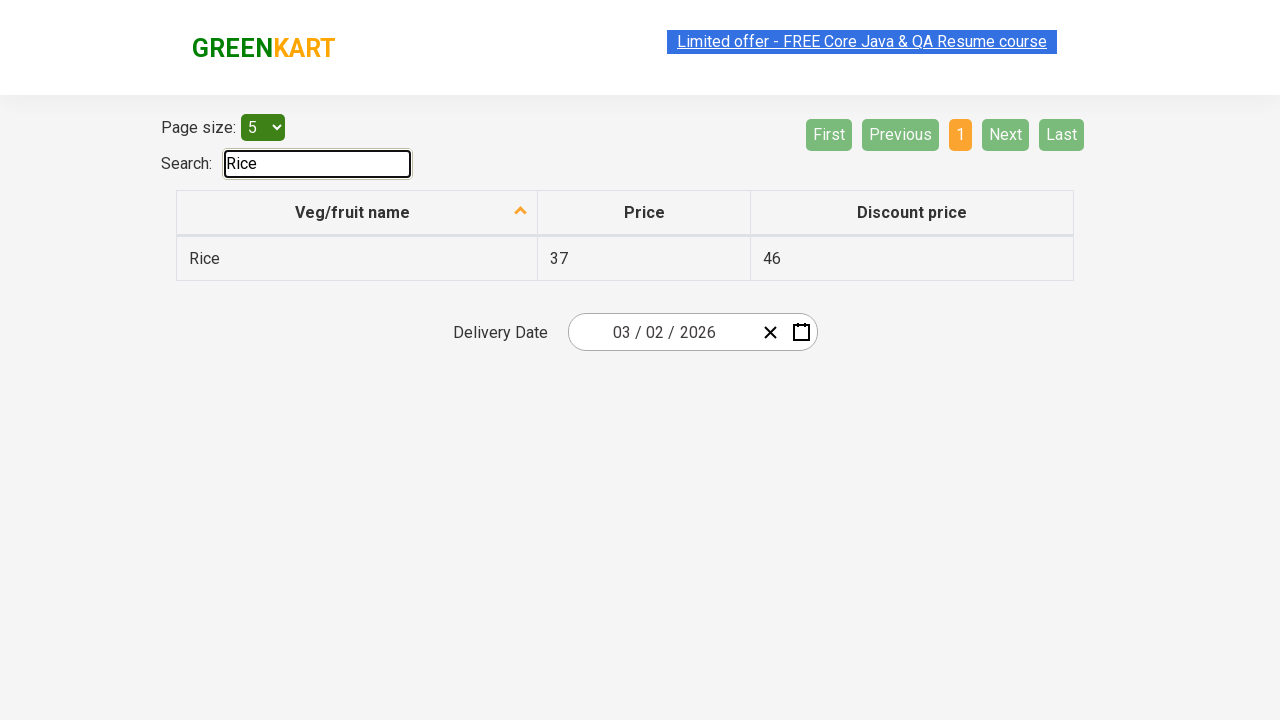

Retrieved all product names from filtered results
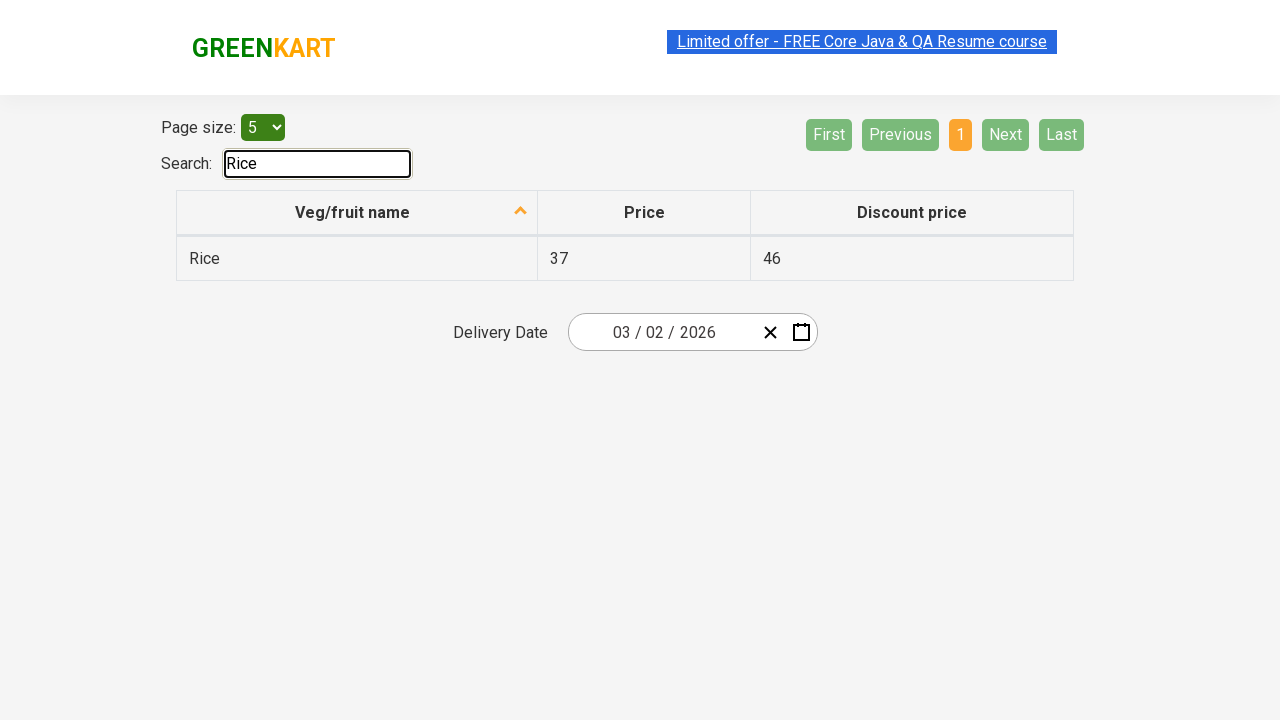

Verified product 'Rice' contains 'Rice'
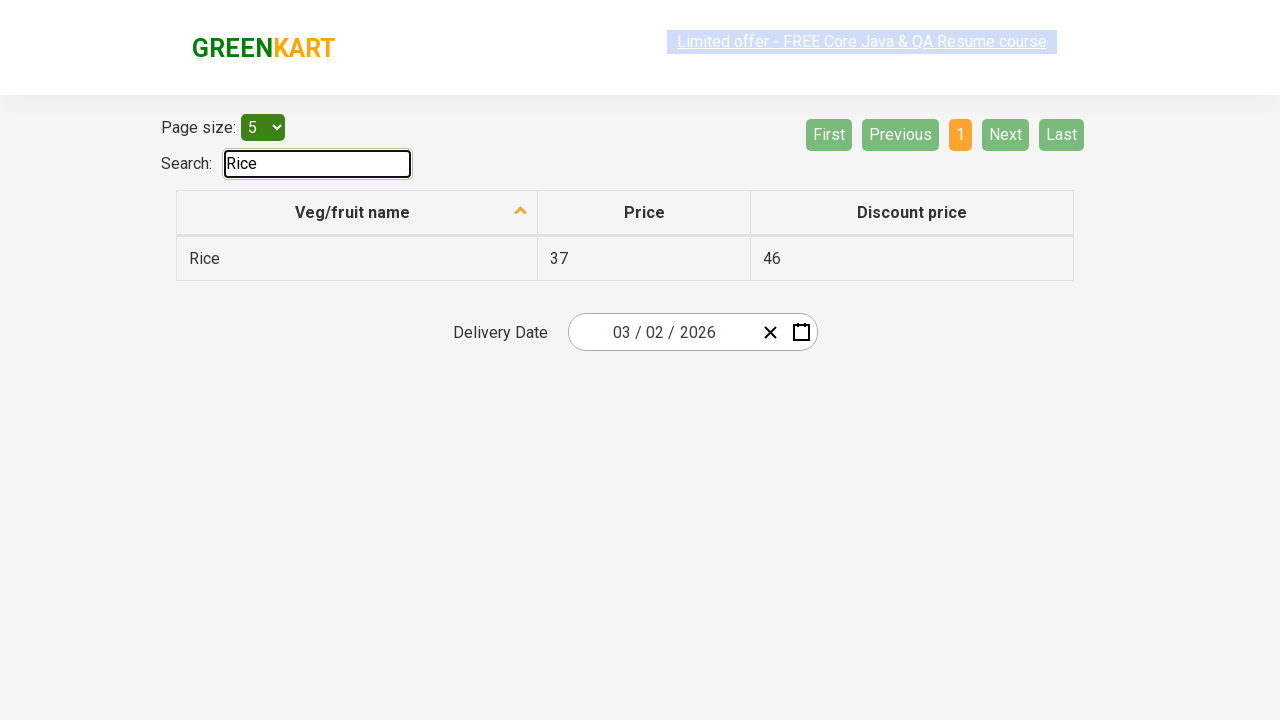

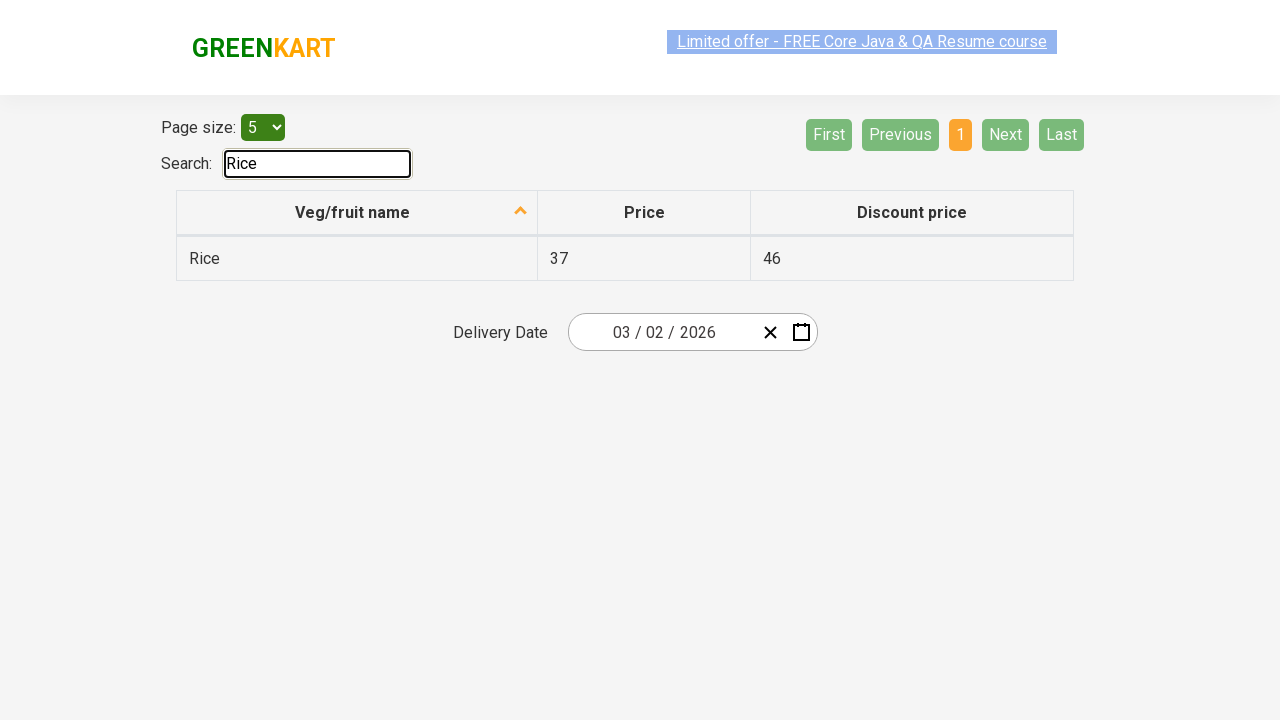